Tests the calculator subtraction functionality by entering 99 - 98 and clicking the equals button to get the result.

Starting URL: https://greyli.github.io/calculator/

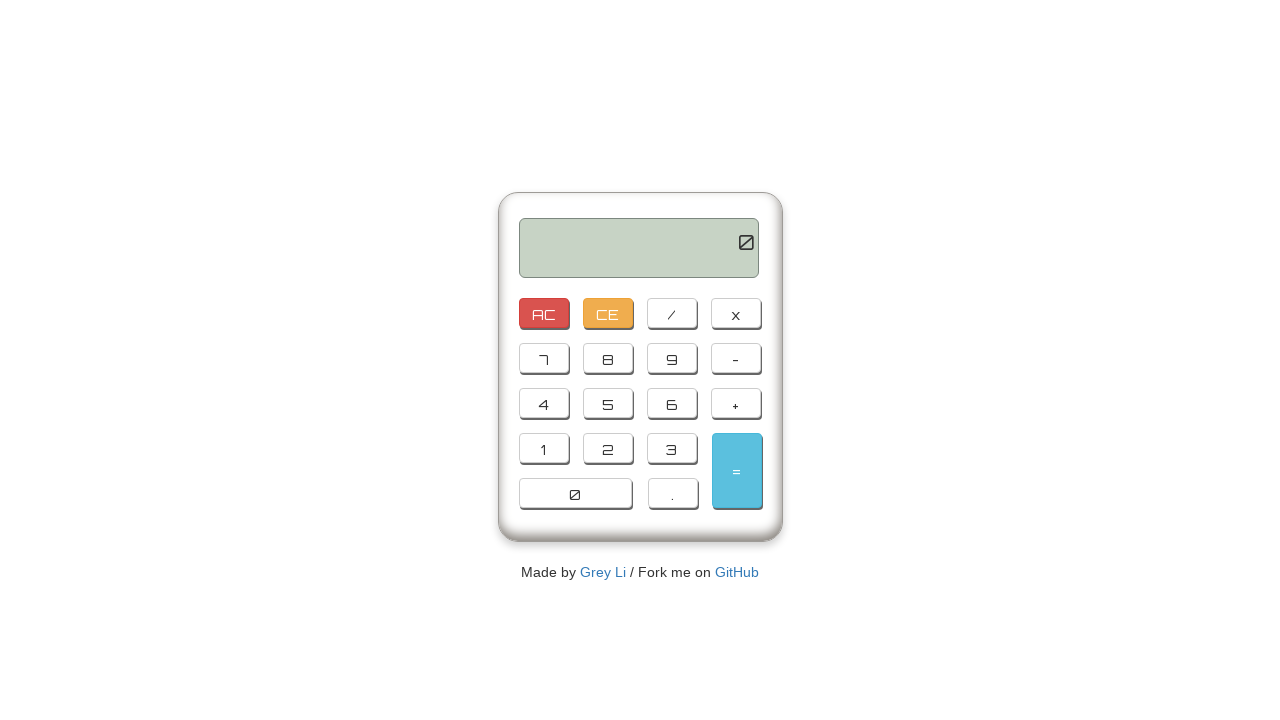

Clicked button '9' (first digit) at (672, 358) on button[value='9']
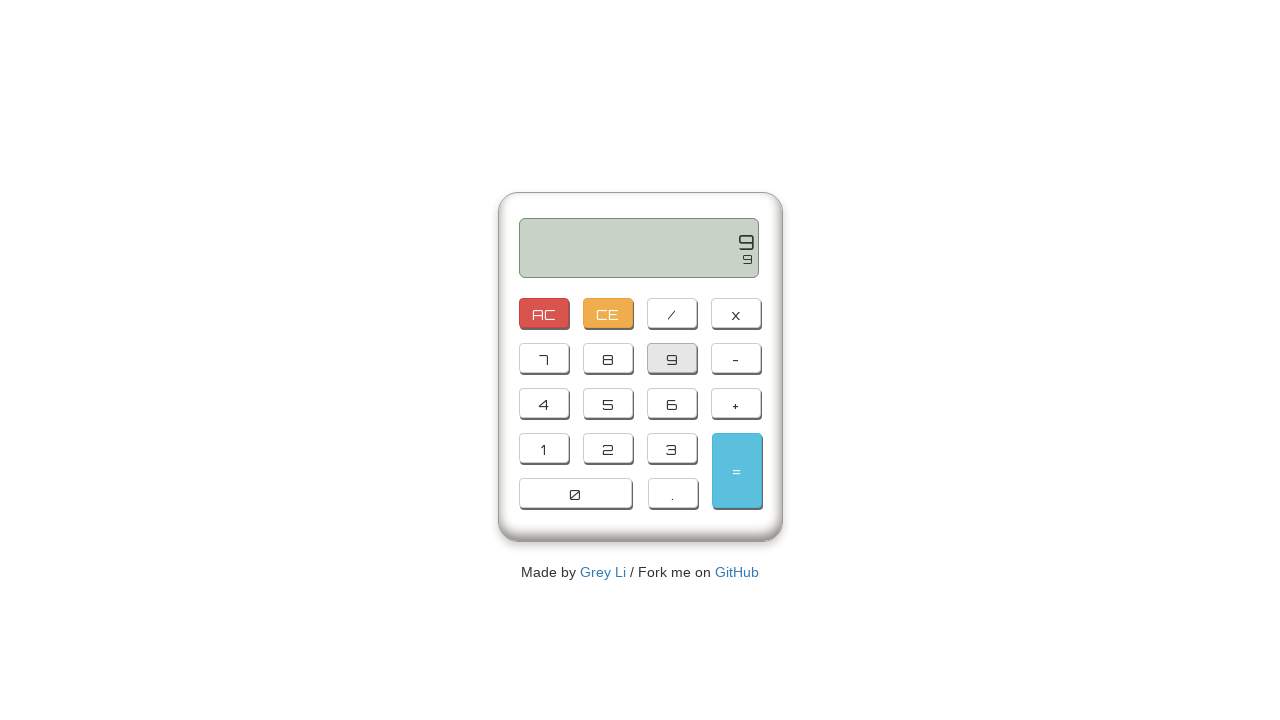

Clicked button '9' (second digit, making 99) at (672, 358) on button[value='9']
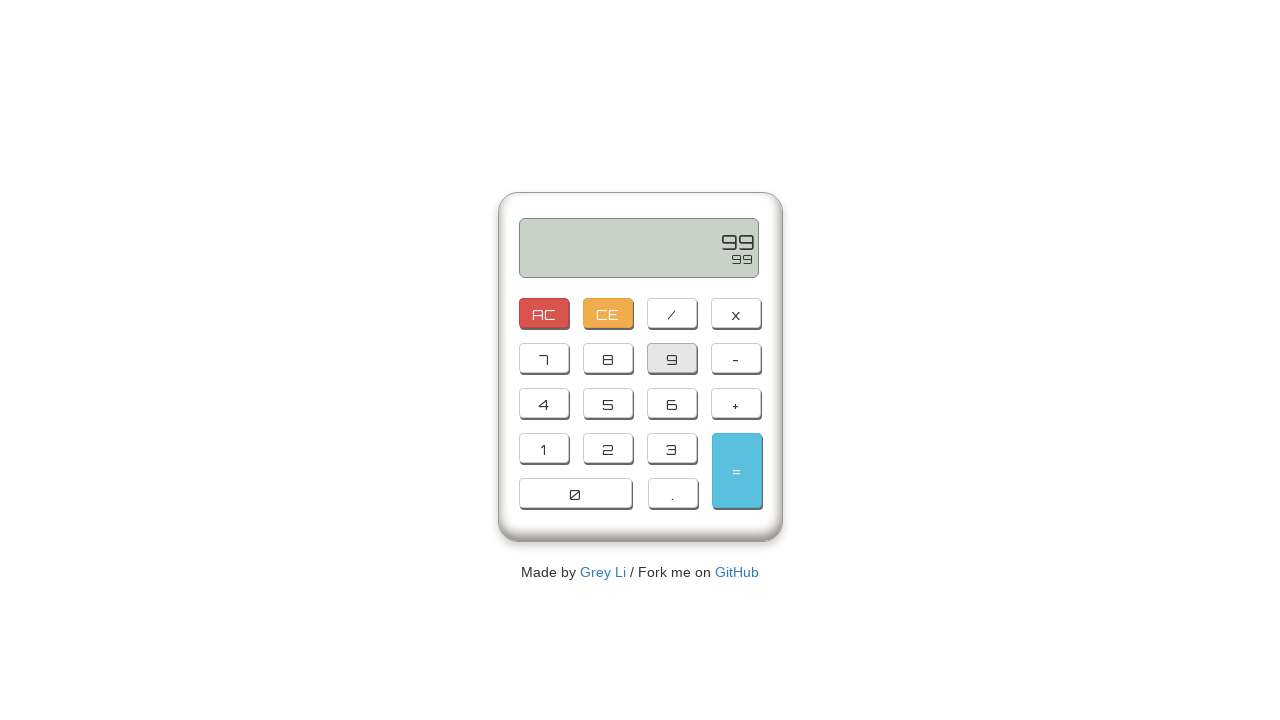

Clicked subtraction operator at (736, 358) on button[value='-']
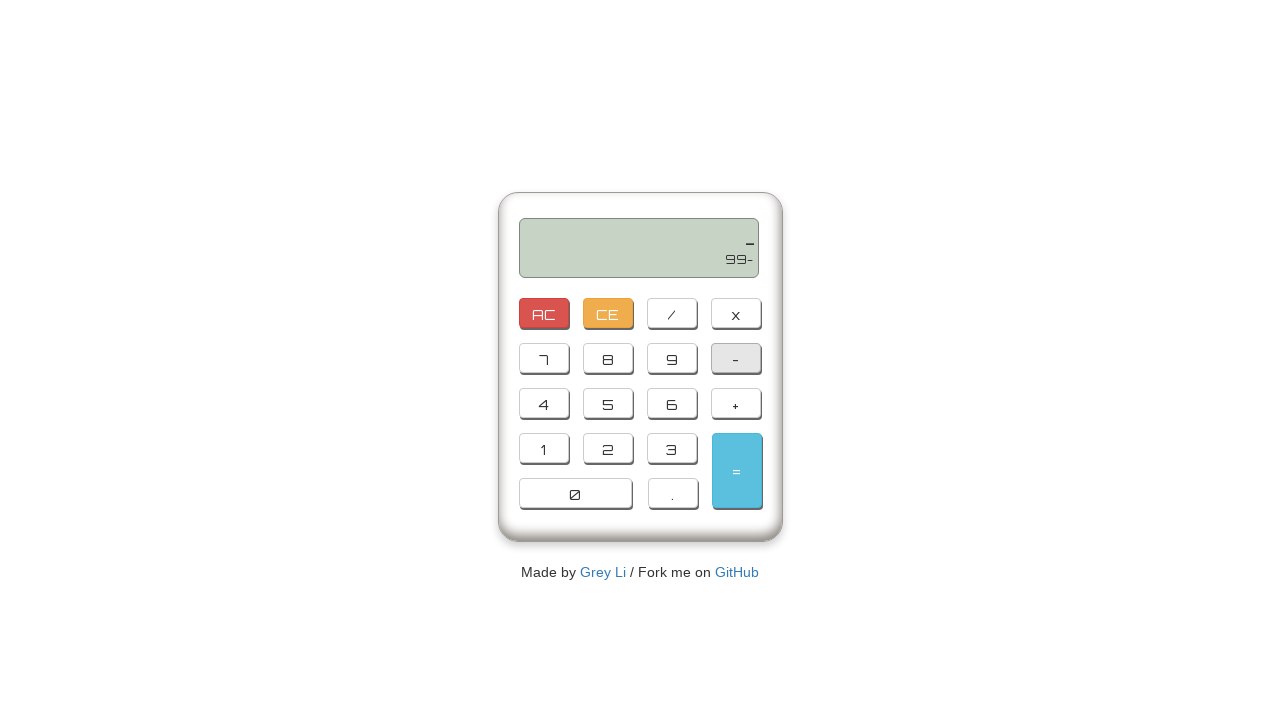

Clicked button '9' (first digit of second number) at (672, 358) on button[value='9']
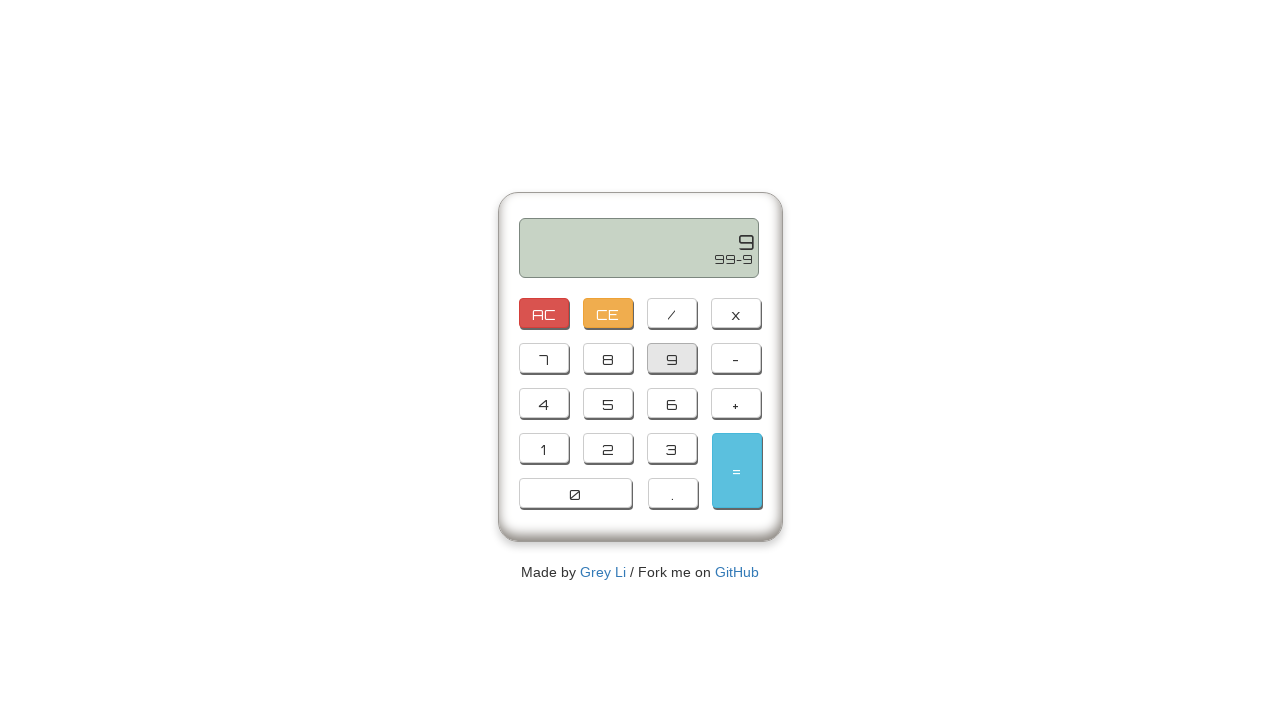

Clicked button '8' (second digit, making 98) at (608, 358) on button[value='8']
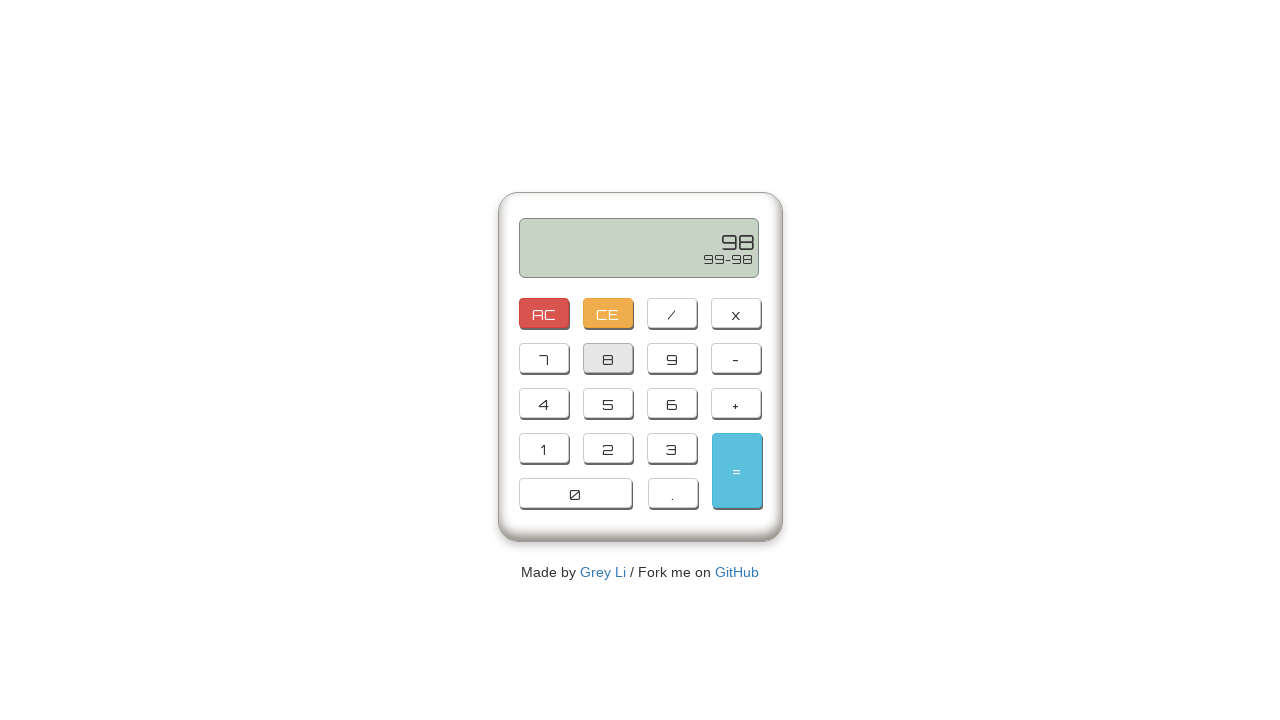

Clicked equals button to get result of 99 - 98 at (736, 470) on #resultButton
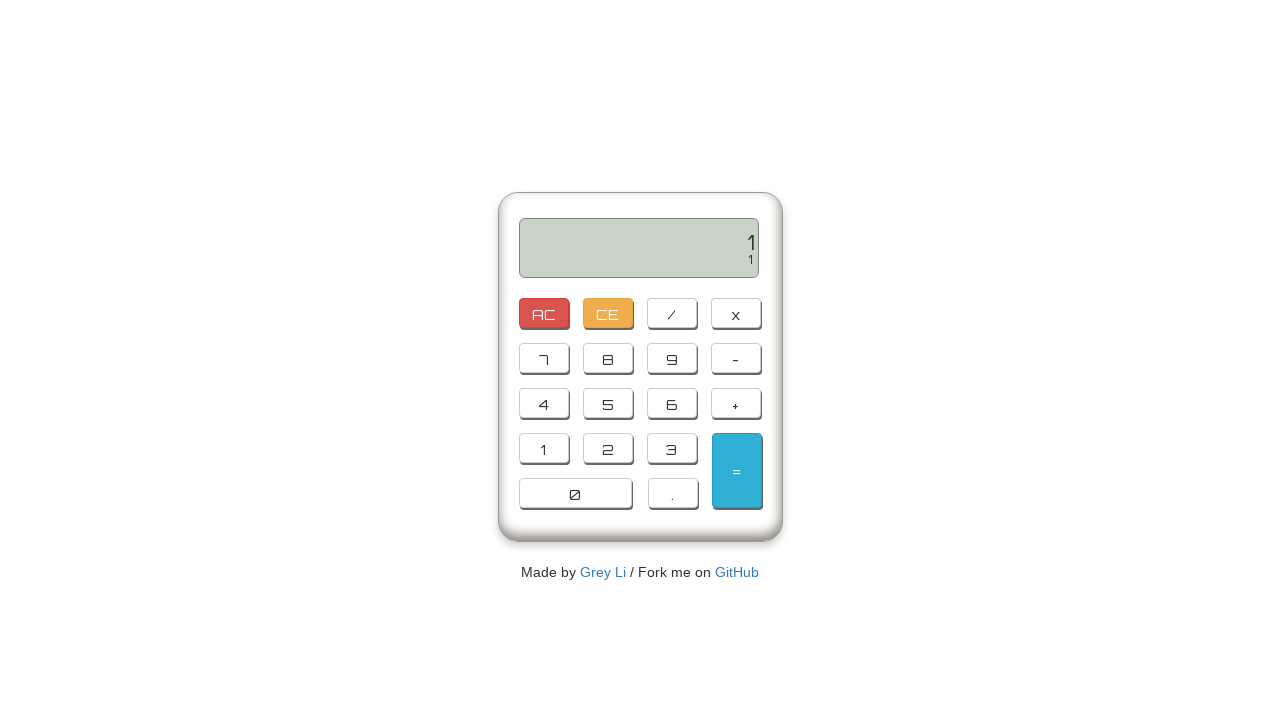

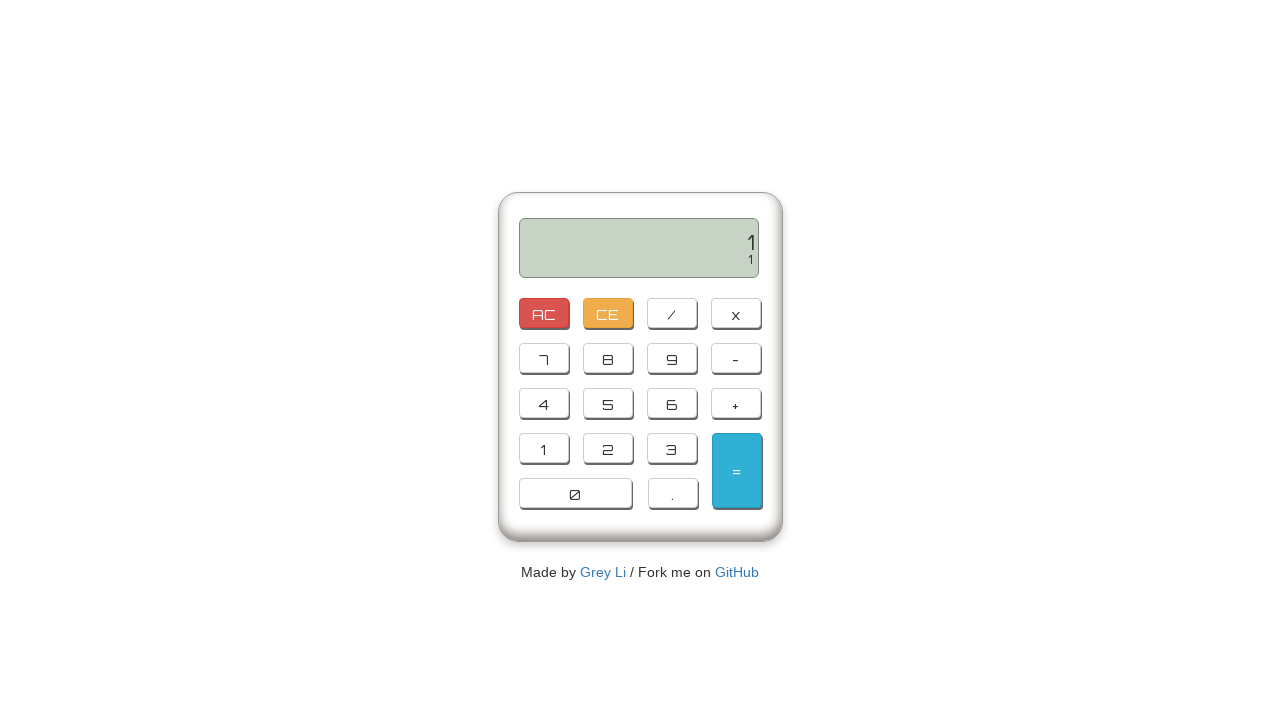